Tests social media footer links by clicking on Facebook, Twitter, Instagram, and LinkedIn icons and verifying navigation to each social media platform.

Starting URL: https://loving-hermann-e2094b.netlify.app/

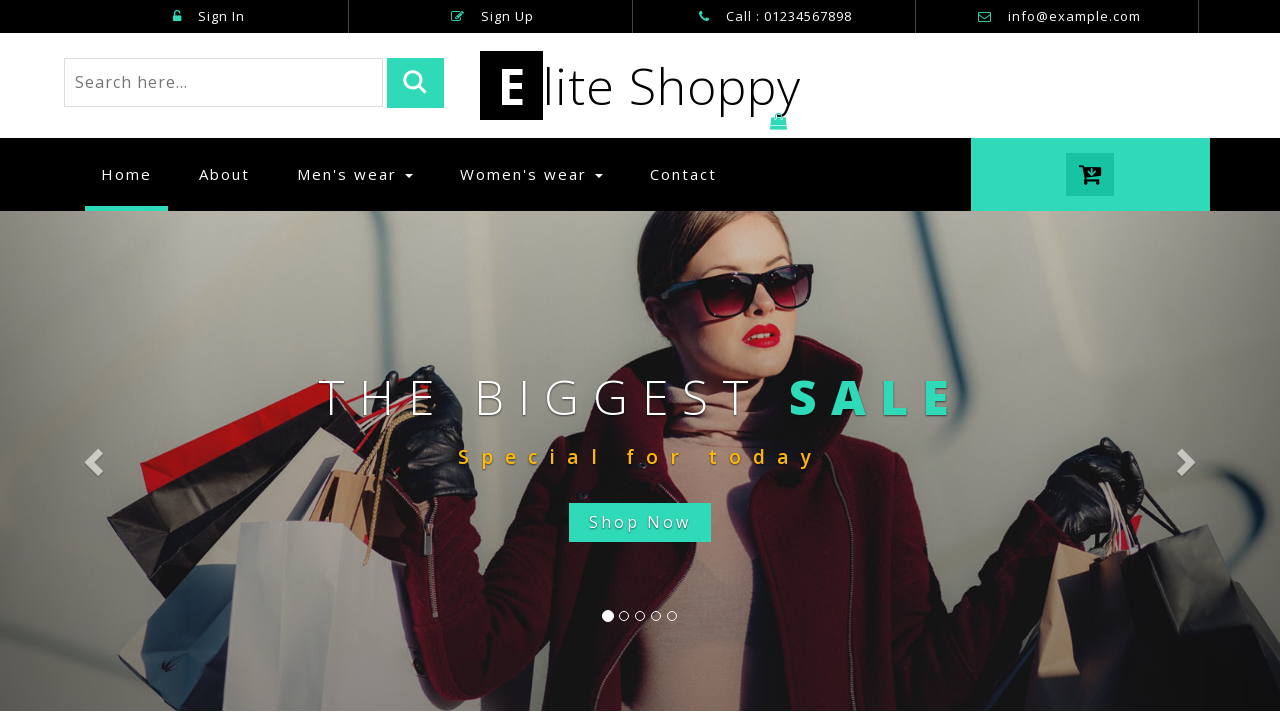

Clicked Facebook icon in footer at (100, 466) on xpath=//div[@class='footer']//i[@class='fa fa-facebook']
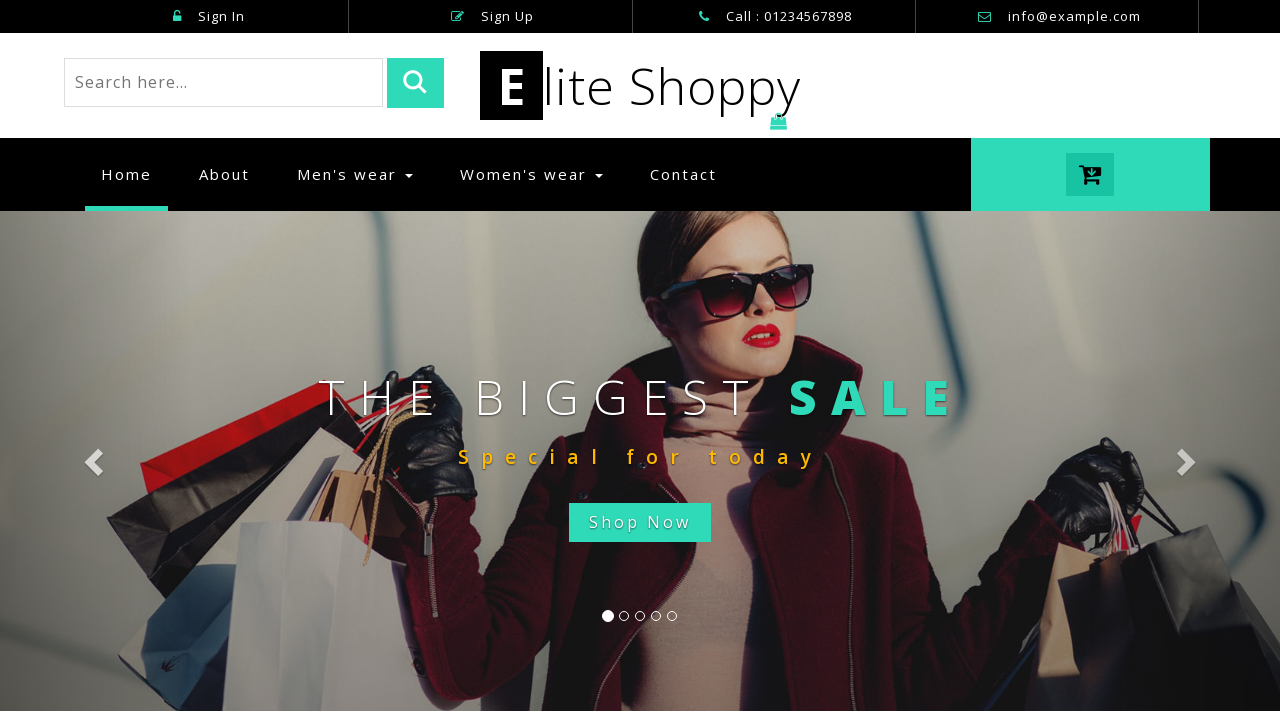

Navigated back to main page from Facebook
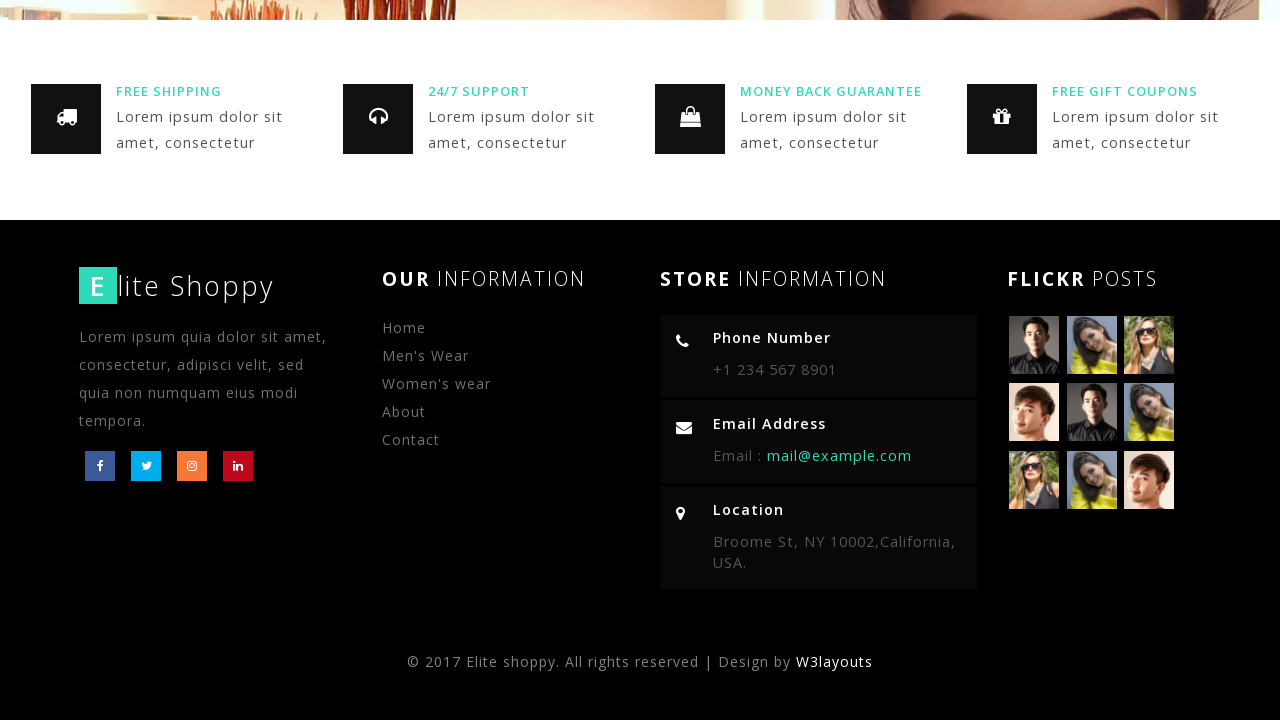

Clicked Twitter icon in footer at (146, 466) on xpath=//div[@class='footer']//i[@class='fa fa-twitter']
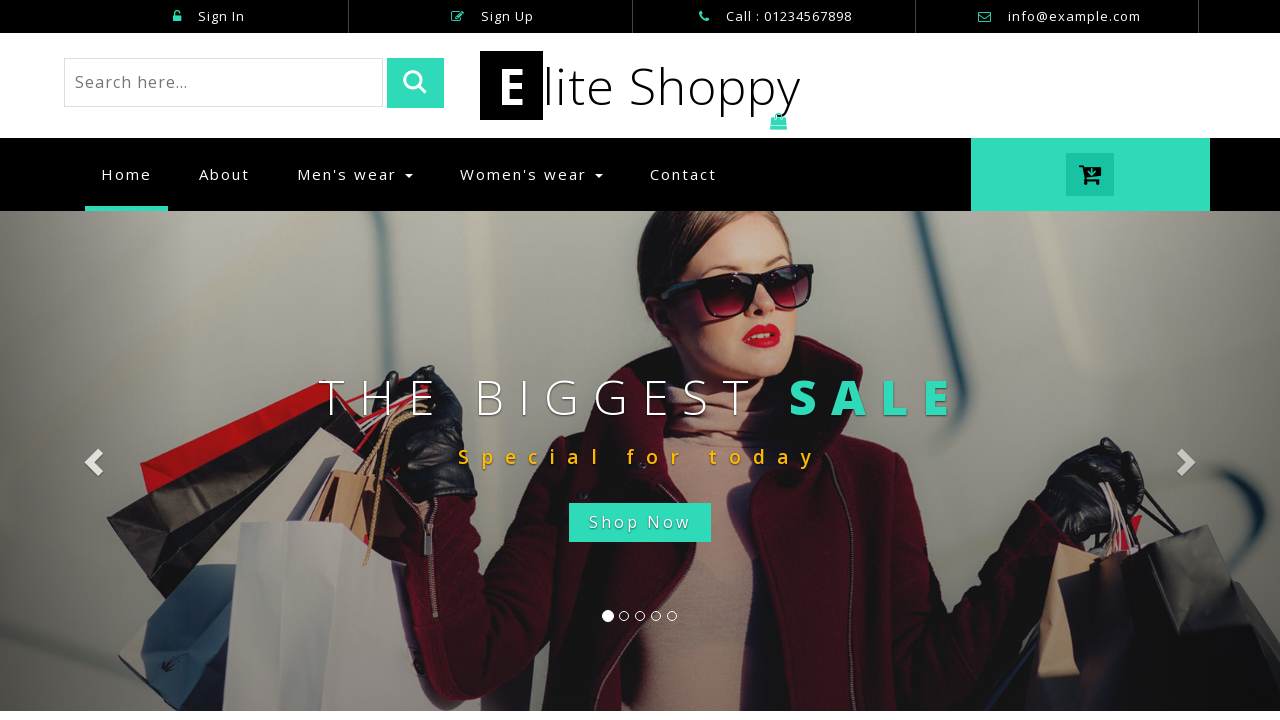

Navigated back to main page from Twitter
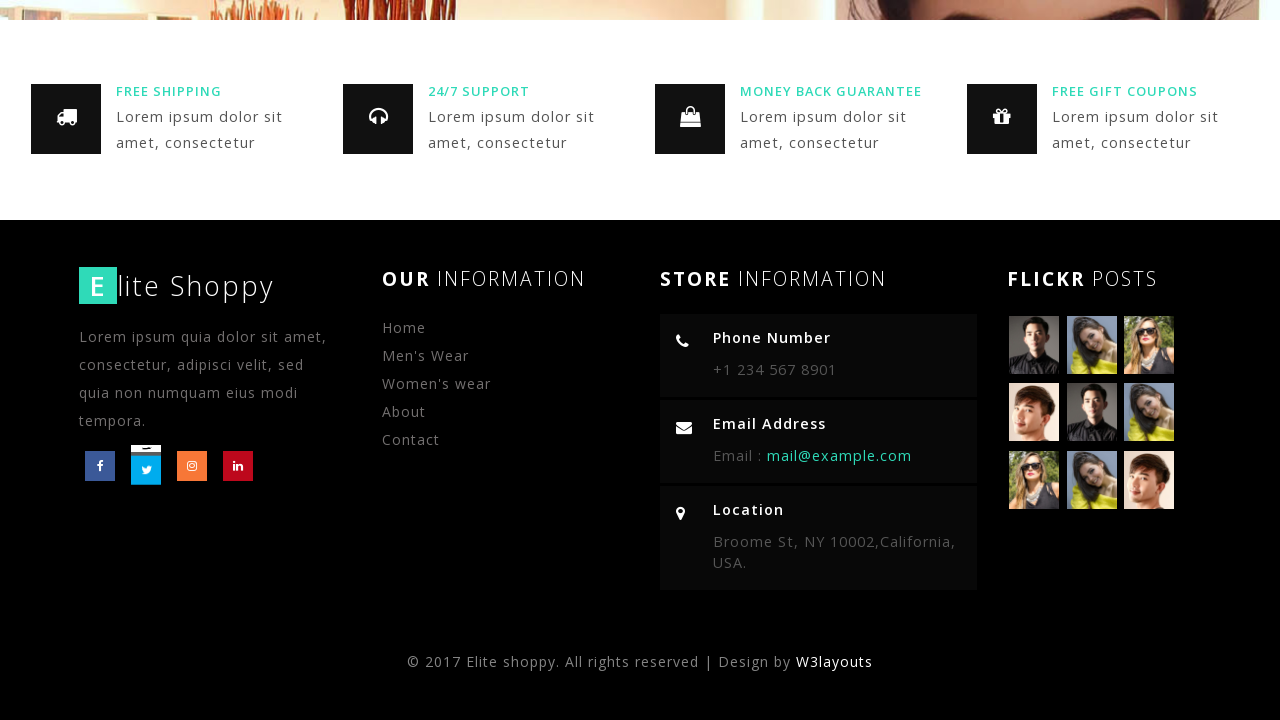

Clicked Instagram icon in footer at (192, 466) on xpath=//div[@class='footer']//i[@class='fa fa-instagram']
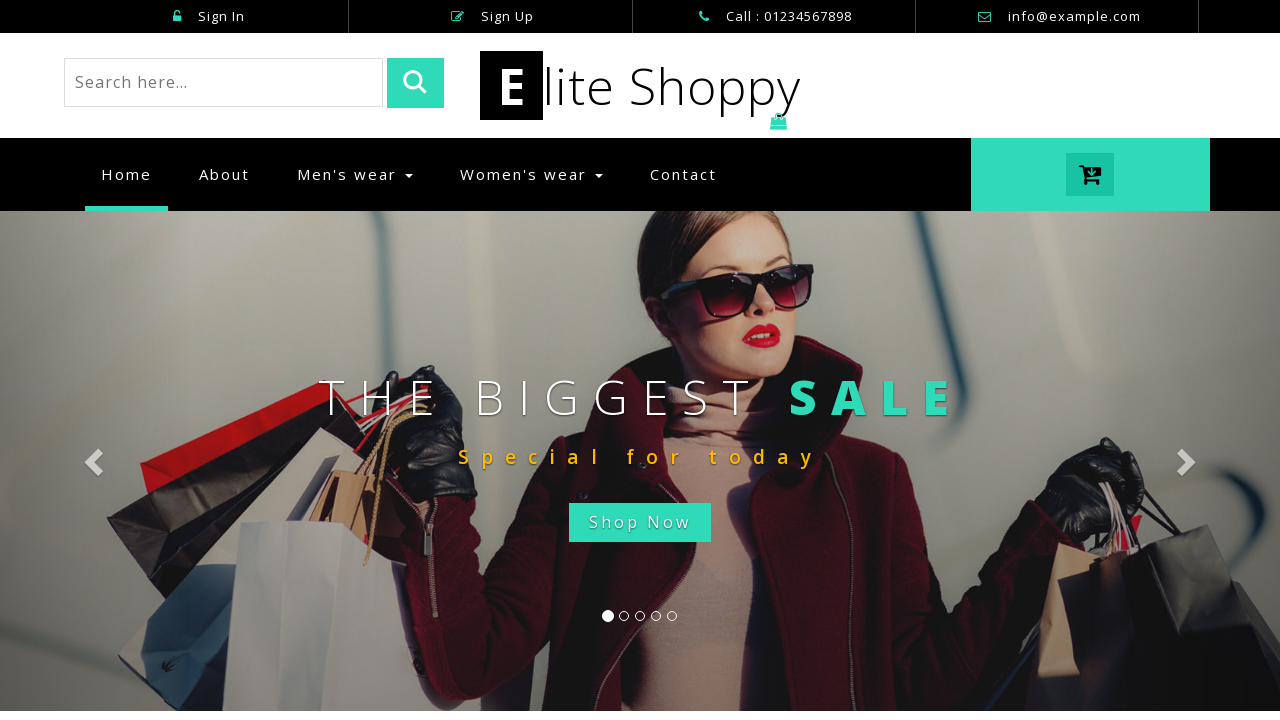

Navigated back to main page from Instagram
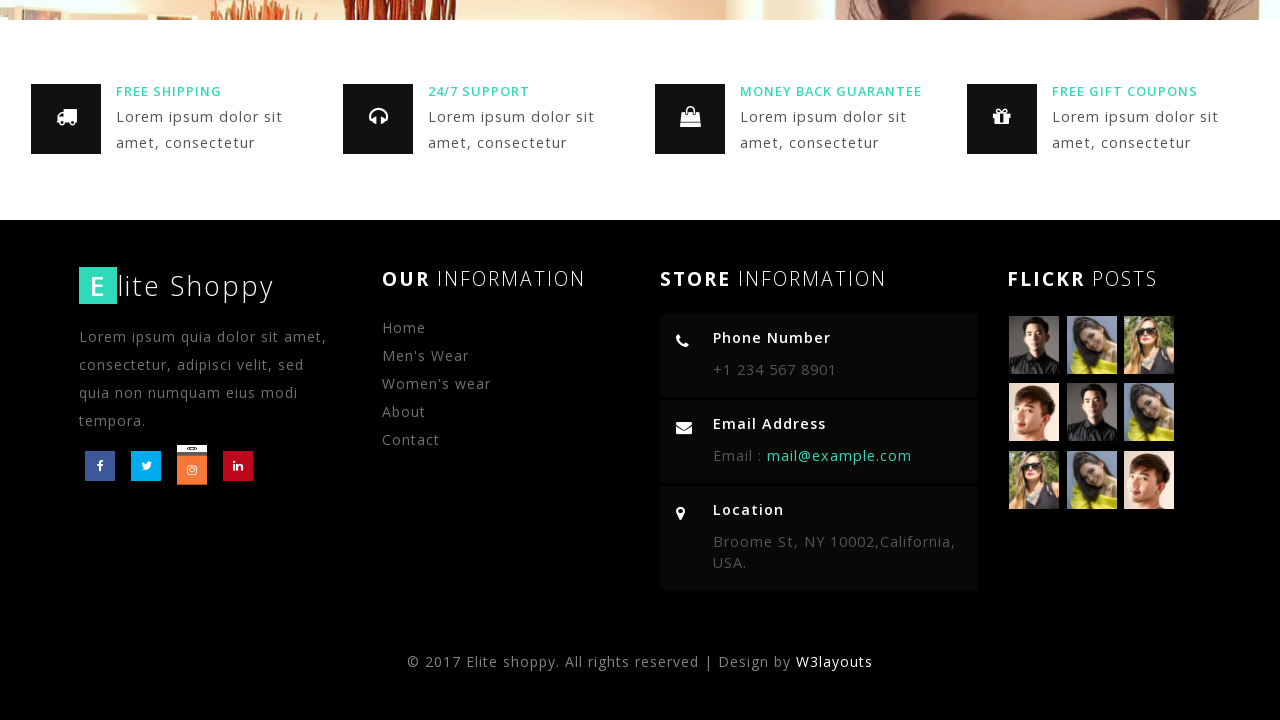

Clicked LinkedIn icon in footer at (238, 466) on xpath=//div[@class='footer']//i[@class='fa fa-linkedin']
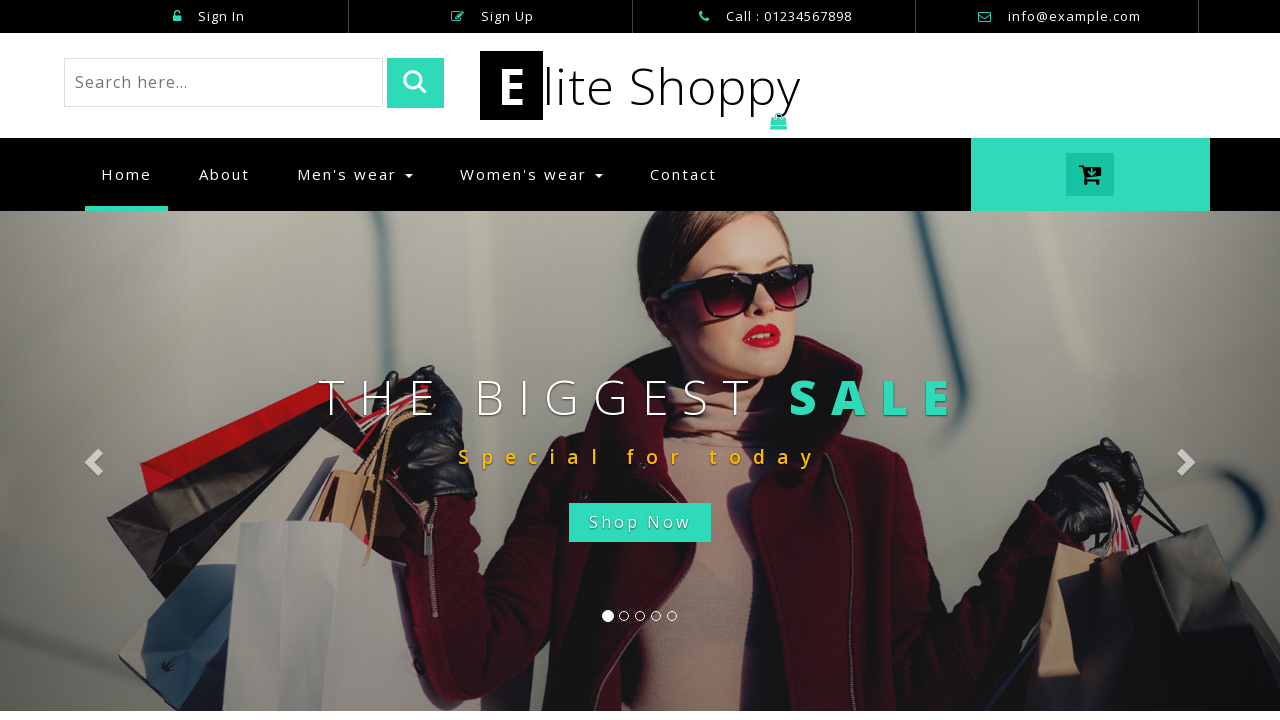

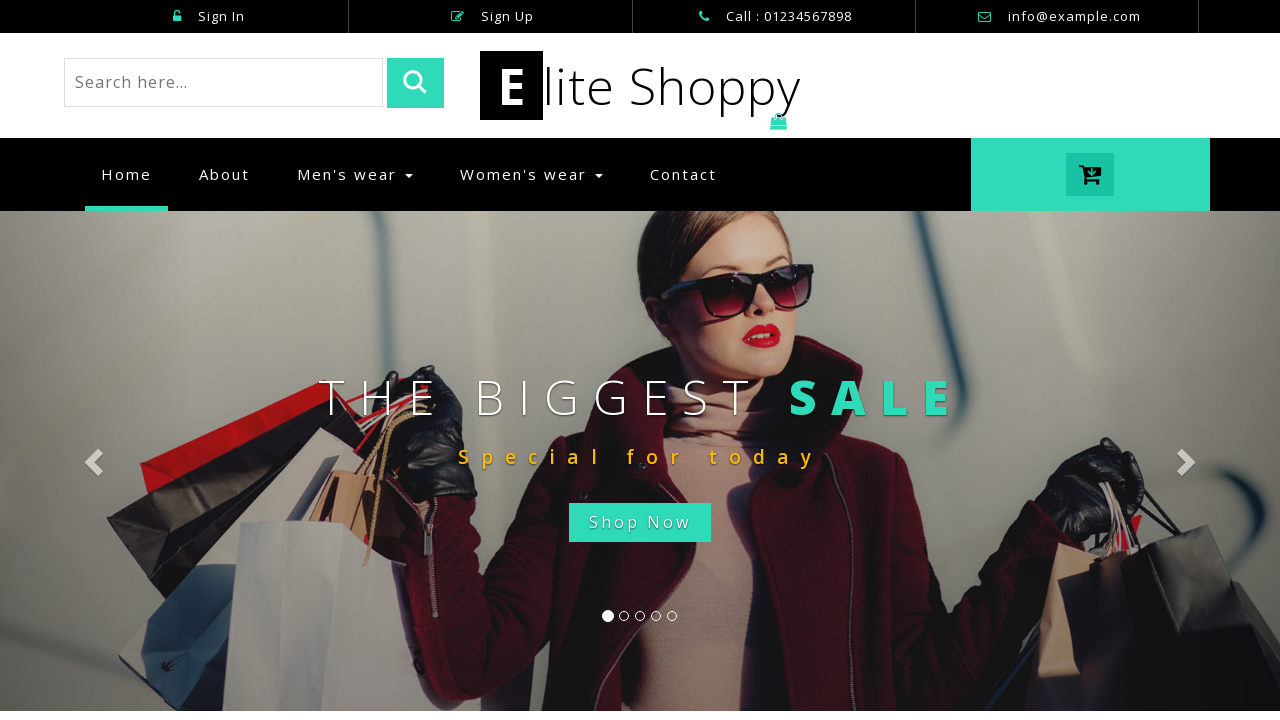